Tests drag and drop functionality on jQuery UI demo page by dragging an element into a droppable area within an iframe, then scrolls to a position element on the page

Starting URL: https://jqueryui.com/droppable/

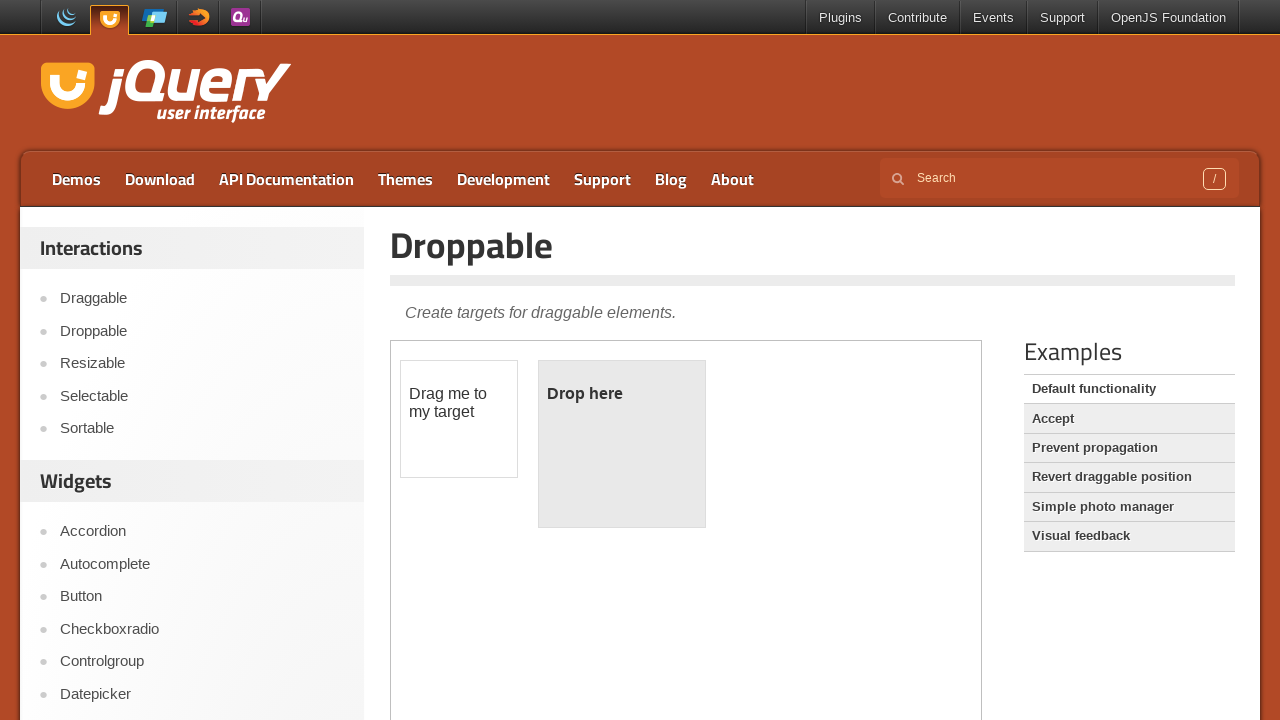

Located demo iframe element
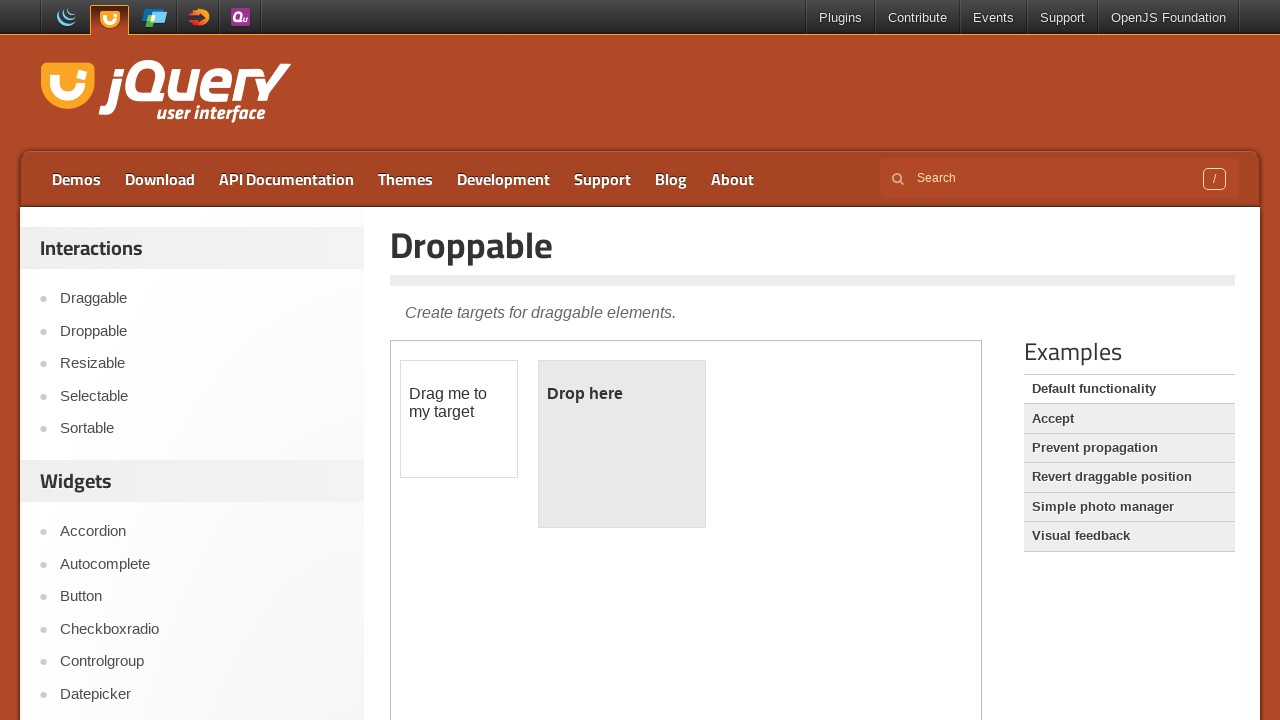

Located draggable element within iframe
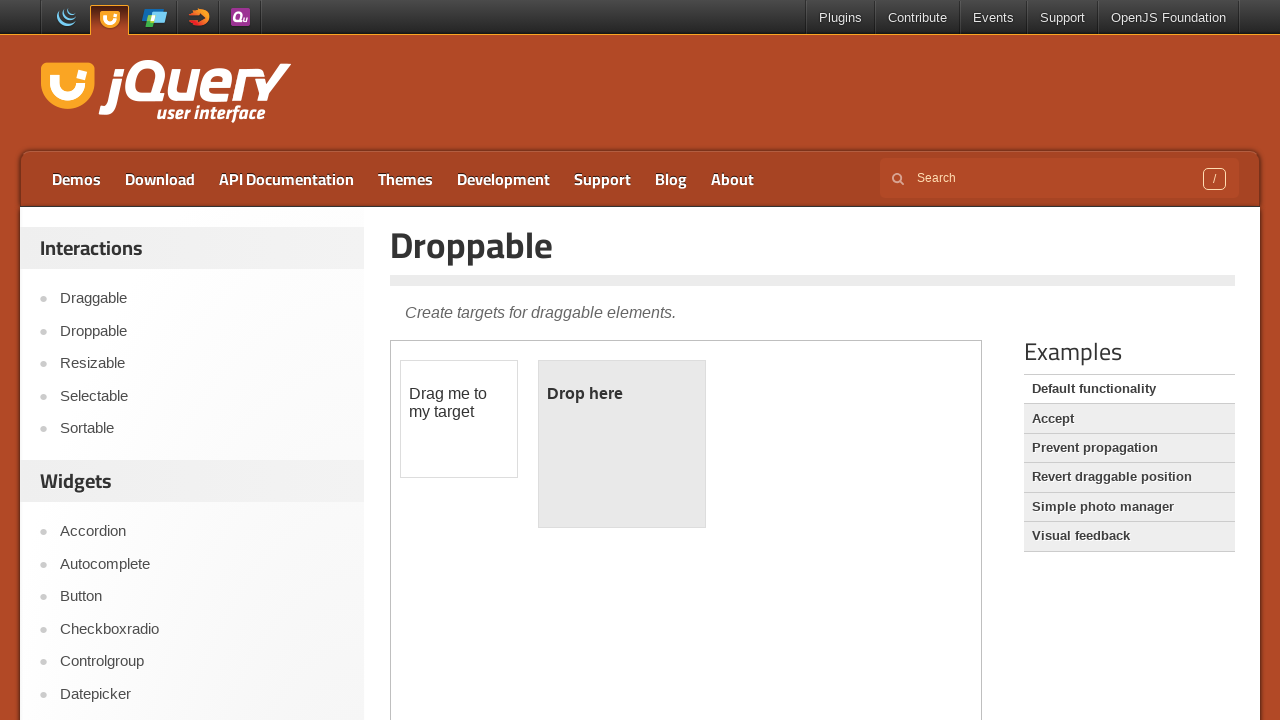

Located droppable element within iframe
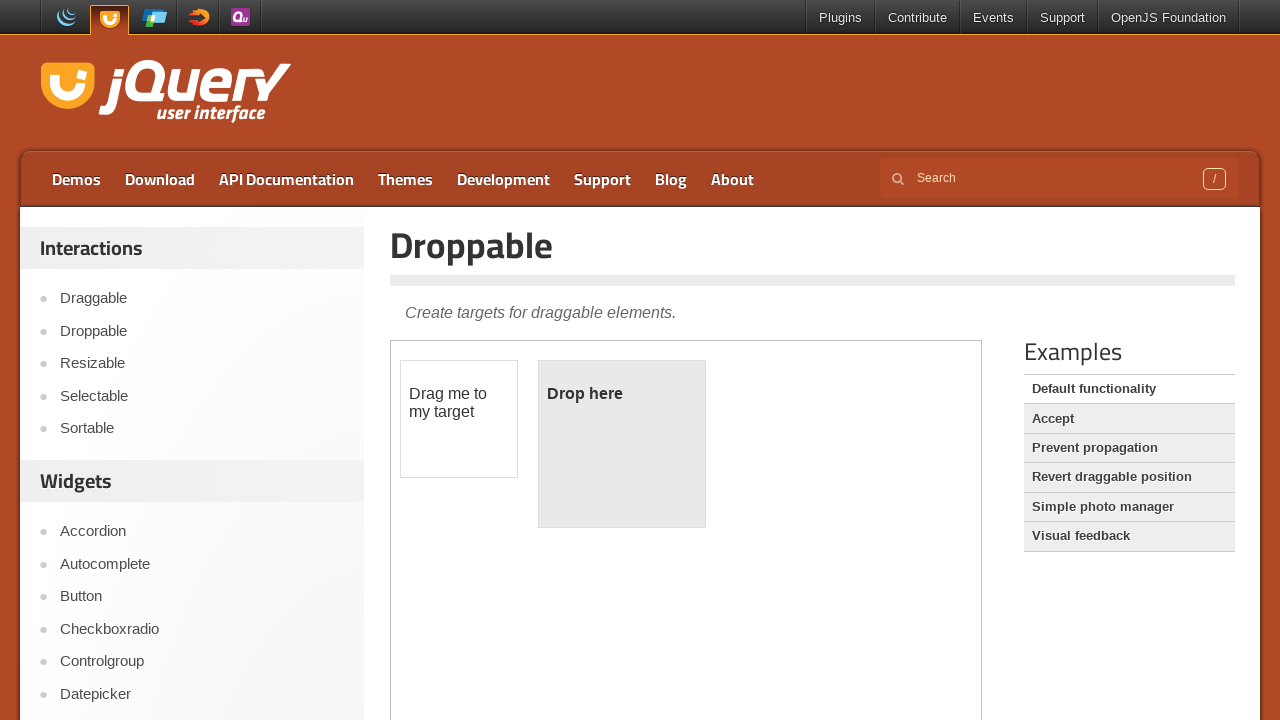

Dragged element into droppable area at (622, 444)
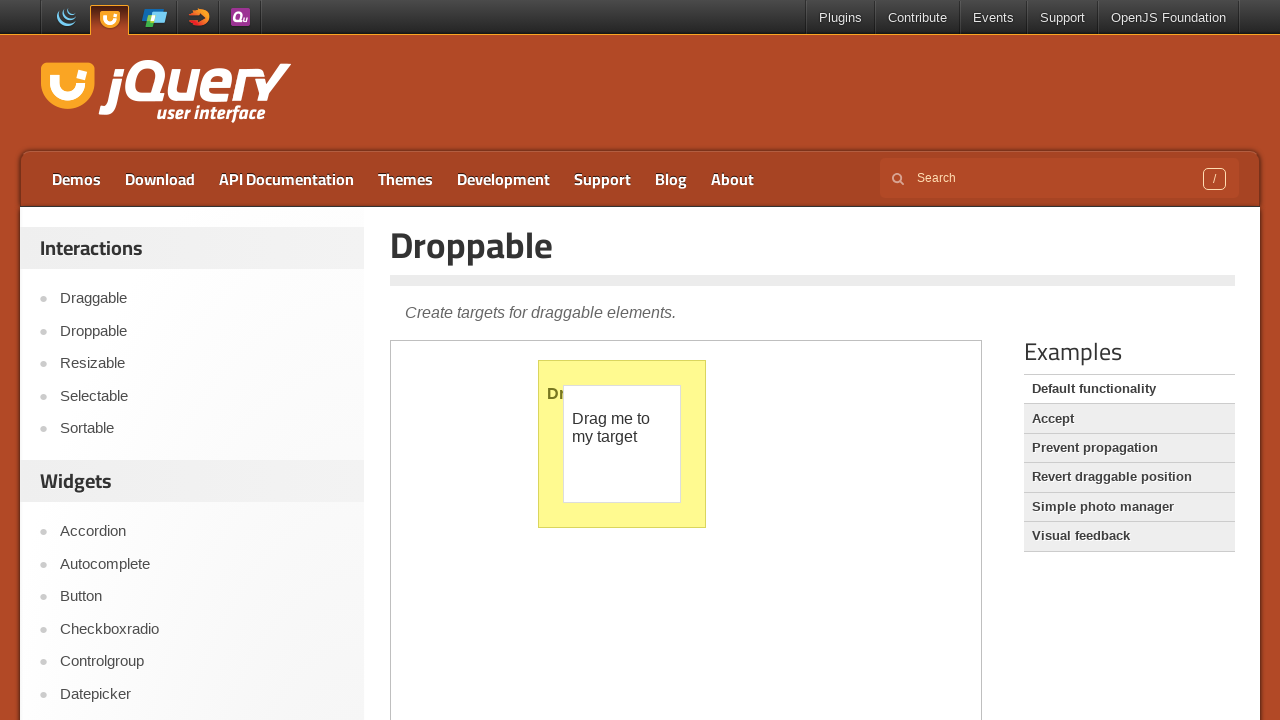

Located Position element on main page
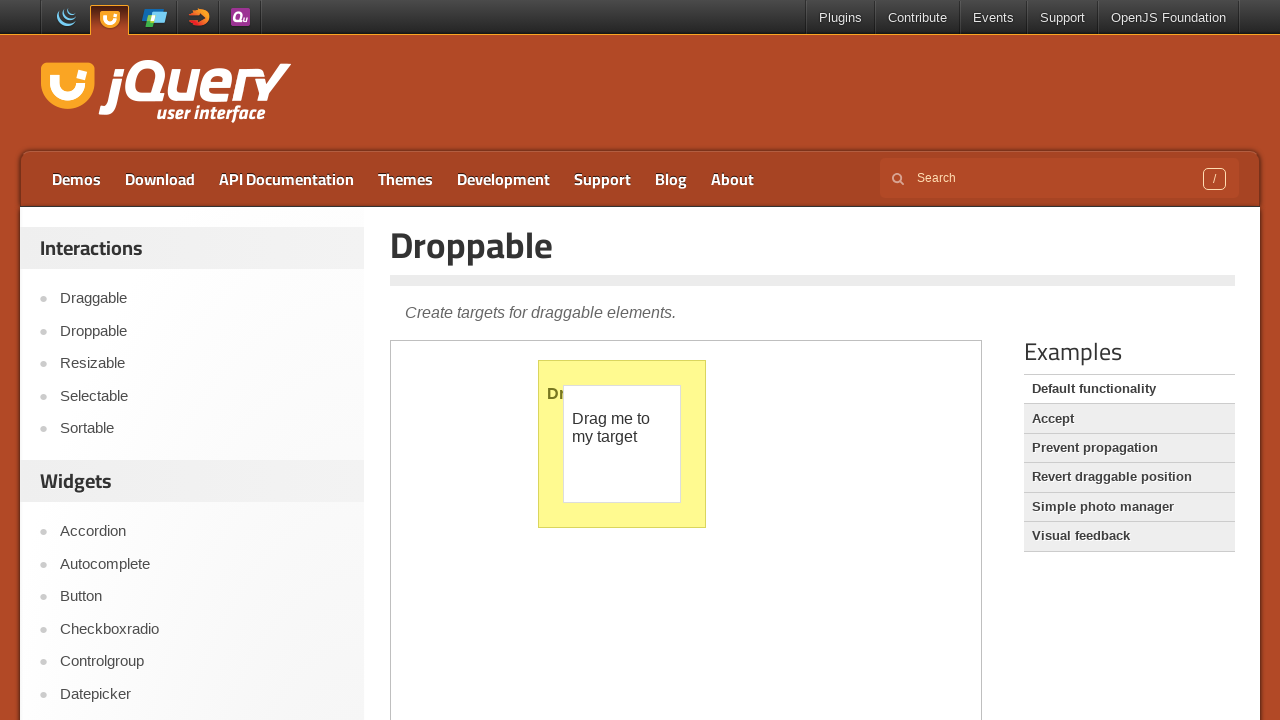

Scrolled to Position element on the page
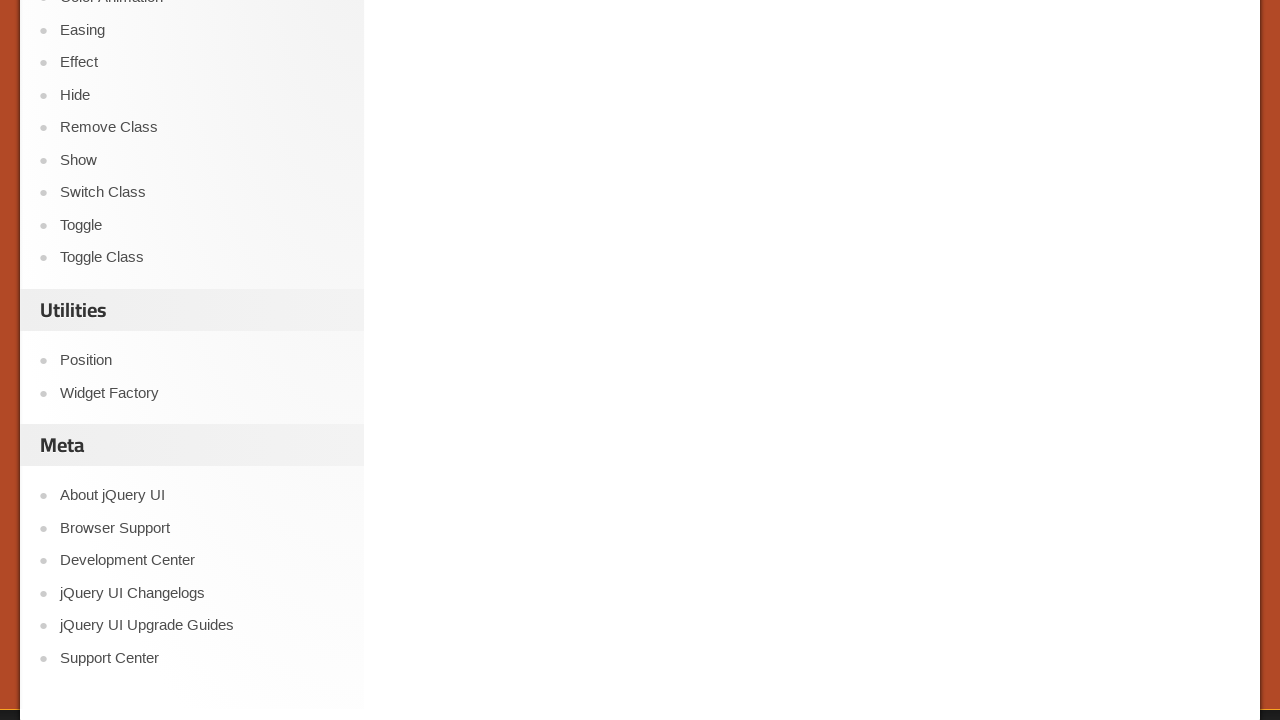

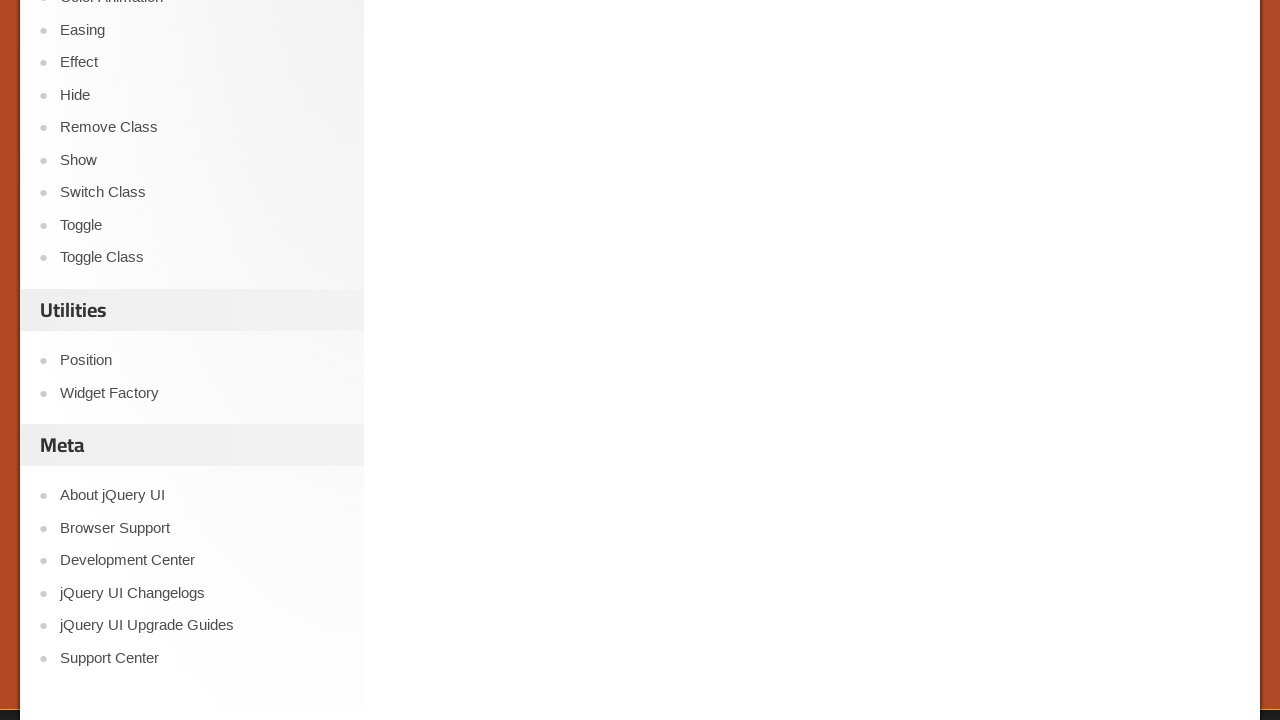